Tests an e-commerce shopping flow by searching for products, adding them to cart, and applying a promo code at checkout

Starting URL: https://rahulshettyacademy.com/seleniumPractise/#/

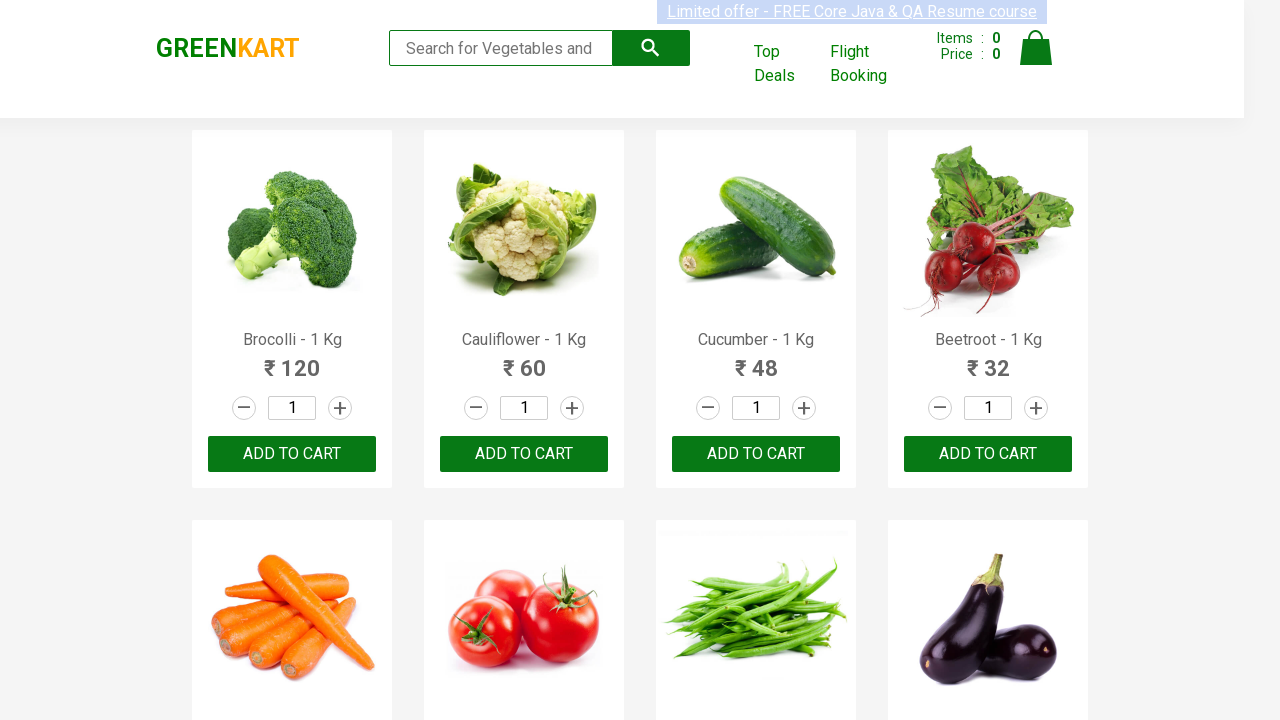

Filled search field with 'ber' to find products on input.search-keyword
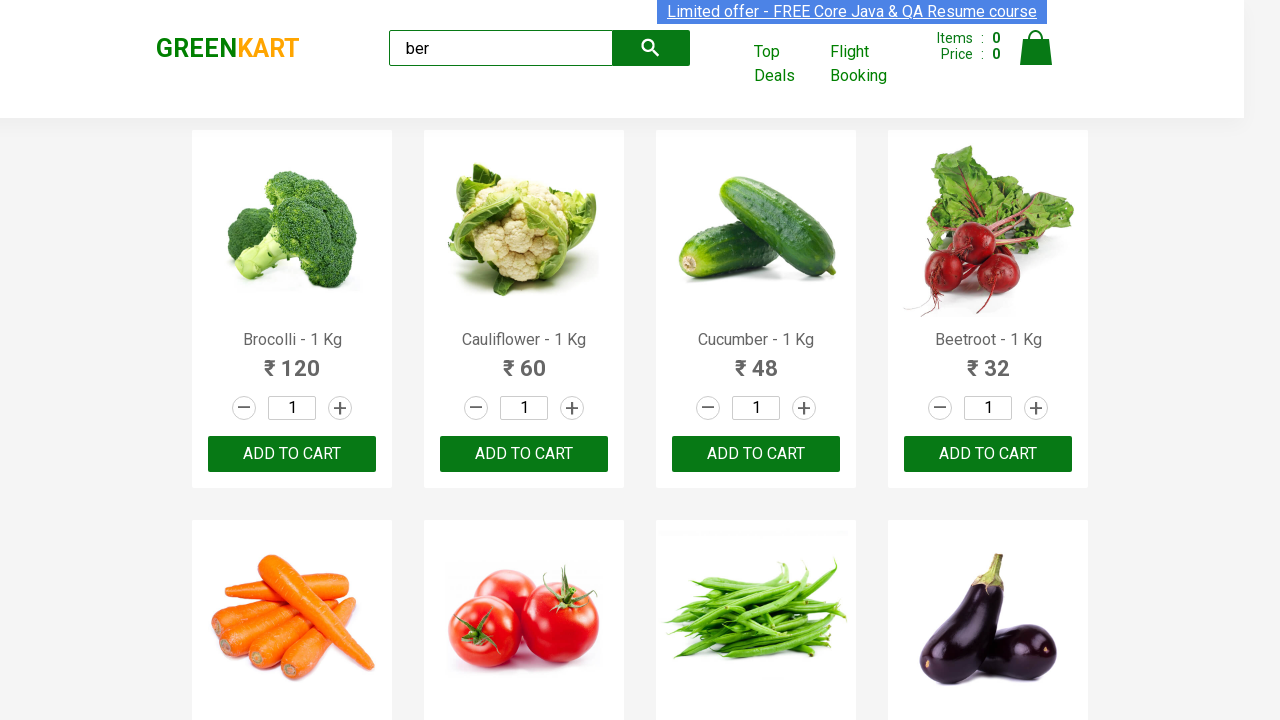

Waited 10 seconds for search results to load
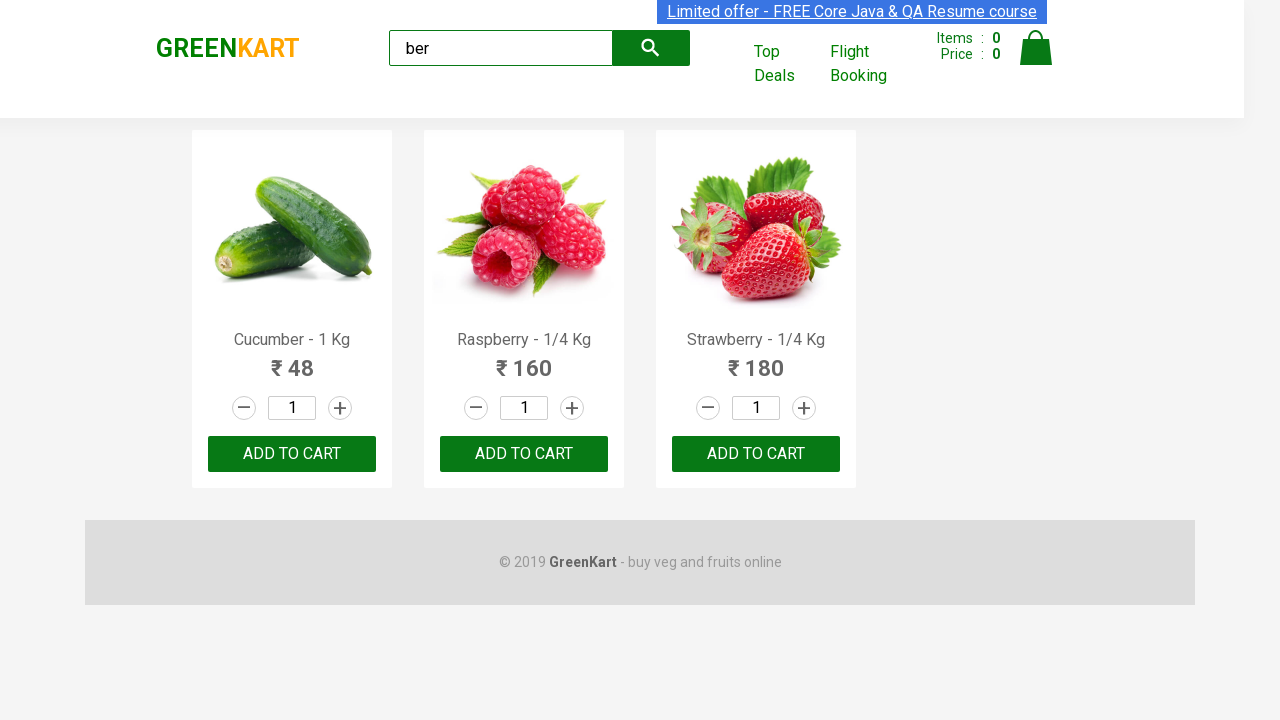

Retrieved product list - found 3 products
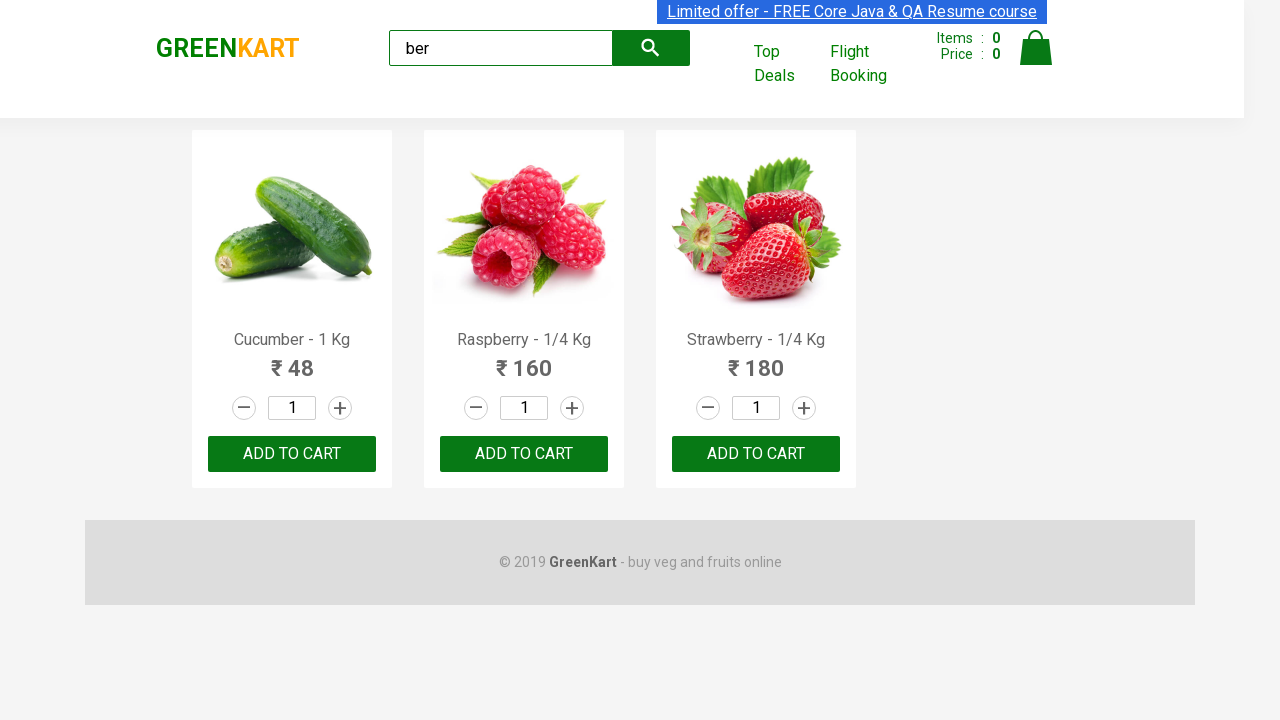

Verified that exactly 3 products are displayed
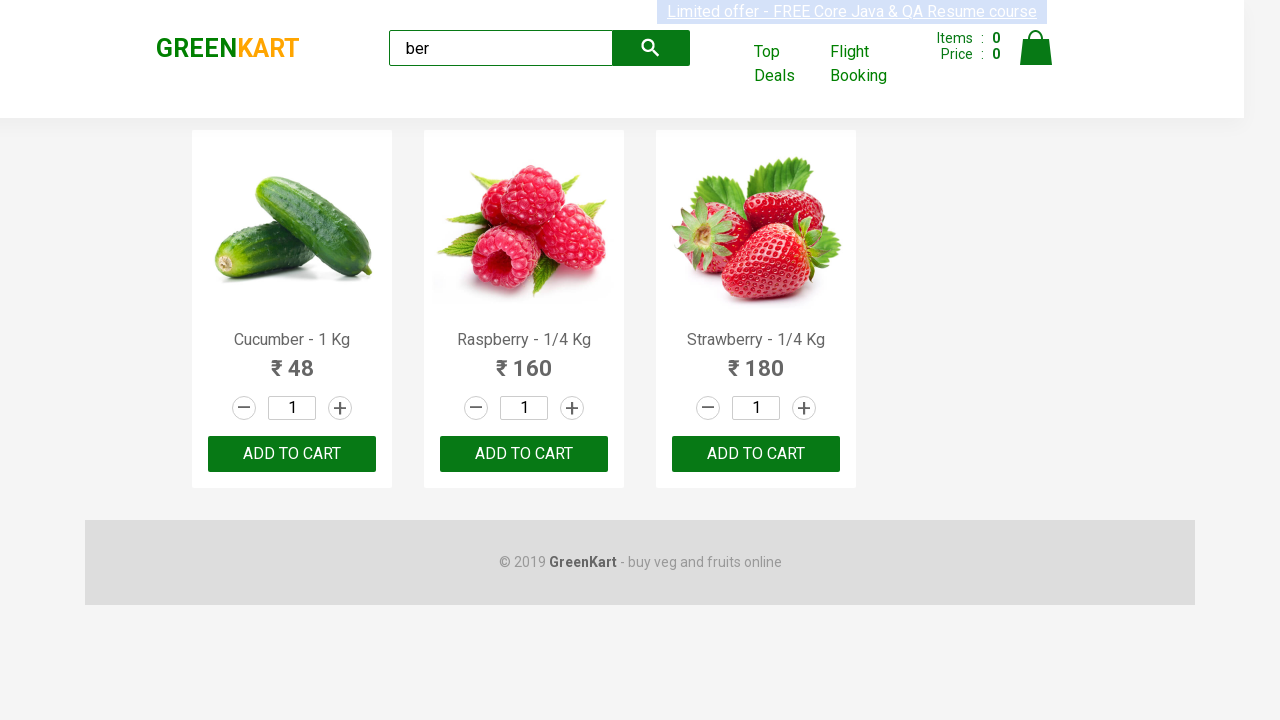

Clicked 'ADD TO CART' button for product 1 at (292, 454) on xpath=//div[@class='product-action']/button >> nth=0
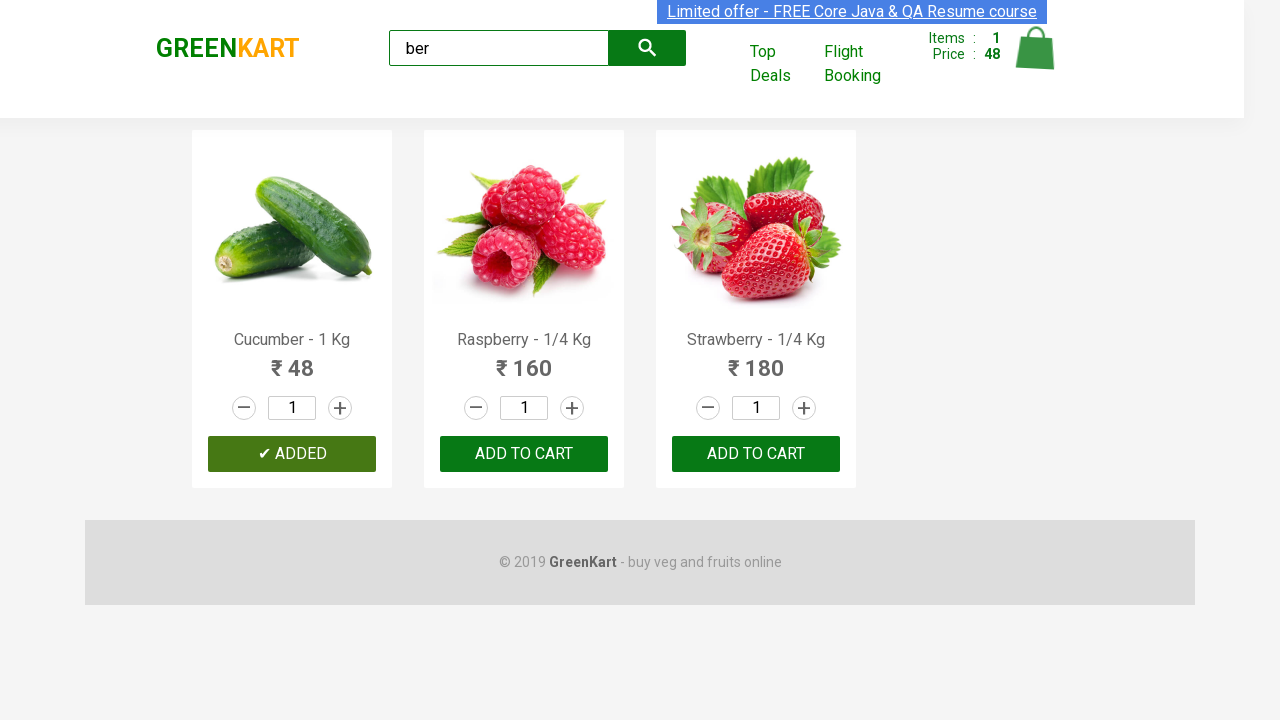

Clicked 'ADD TO CART' button for product 2 at (524, 454) on xpath=//div[@class='product-action']/button >> nth=1
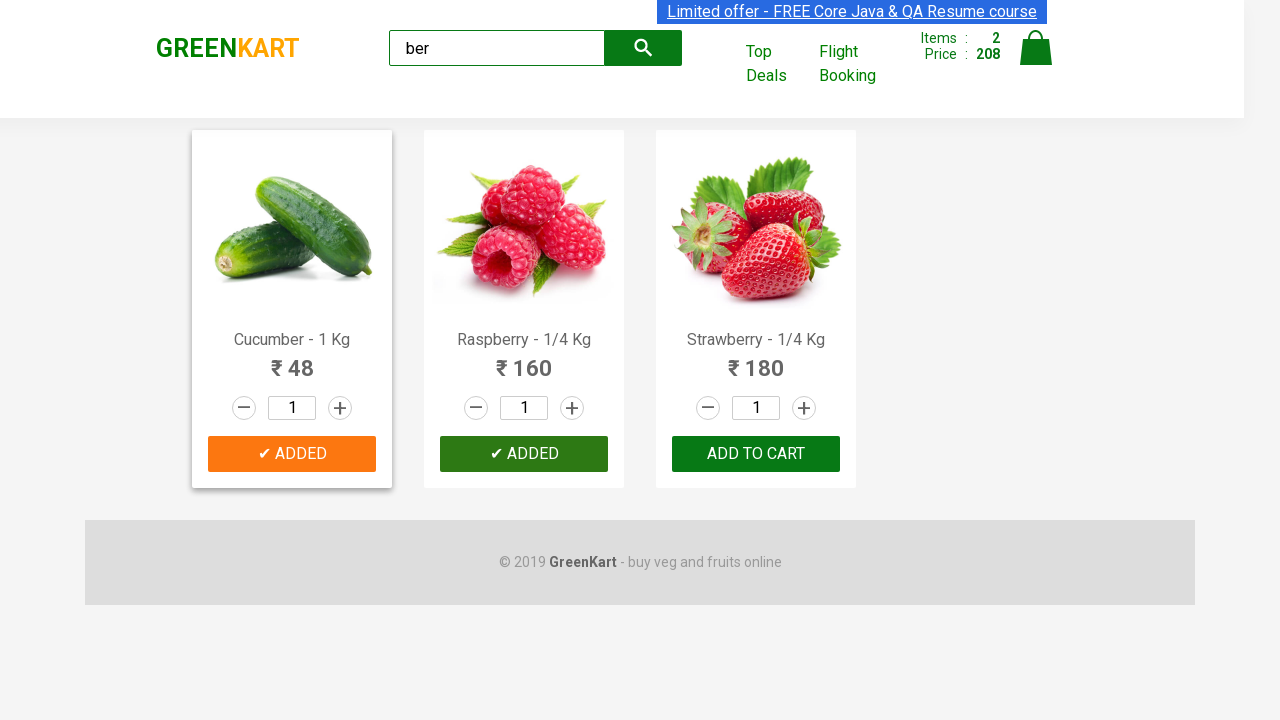

Clicked 'ADD TO CART' button for product 3 at (756, 454) on xpath=//div[@class='product-action']/button >> nth=2
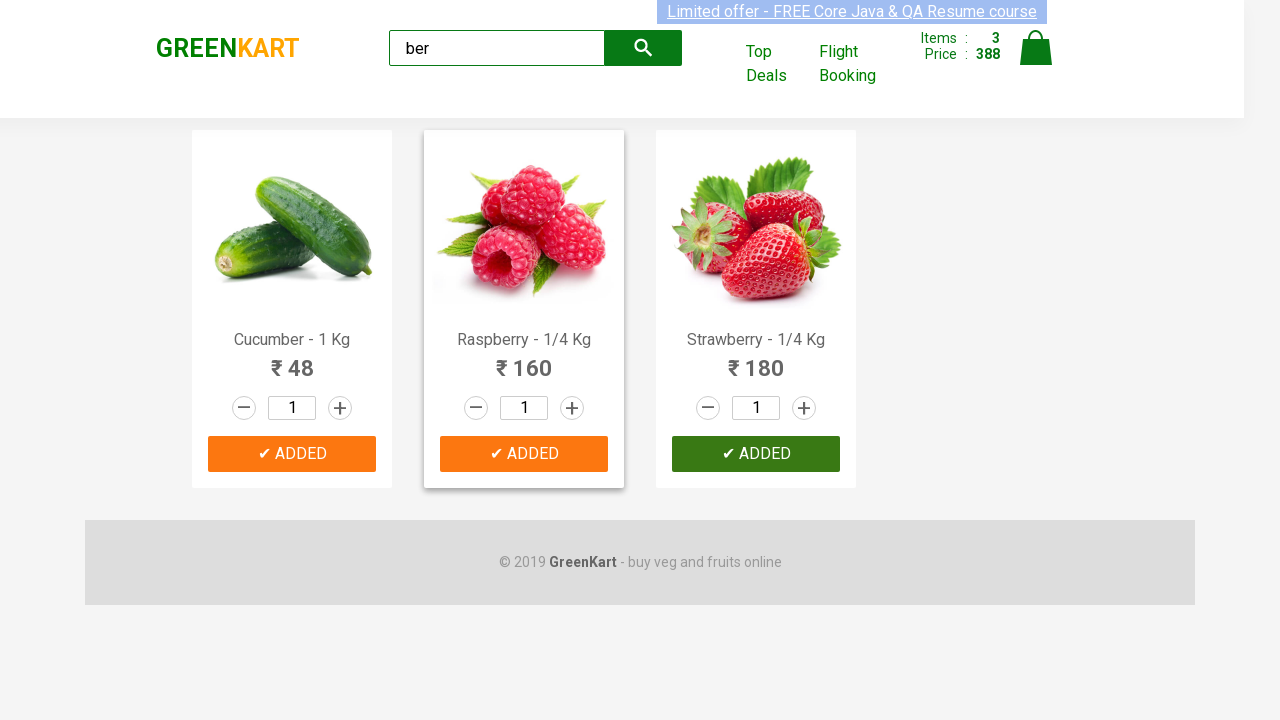

Clicked on cart icon to view shopping cart at (1036, 48) on xpath=//img[@alt='Cart']
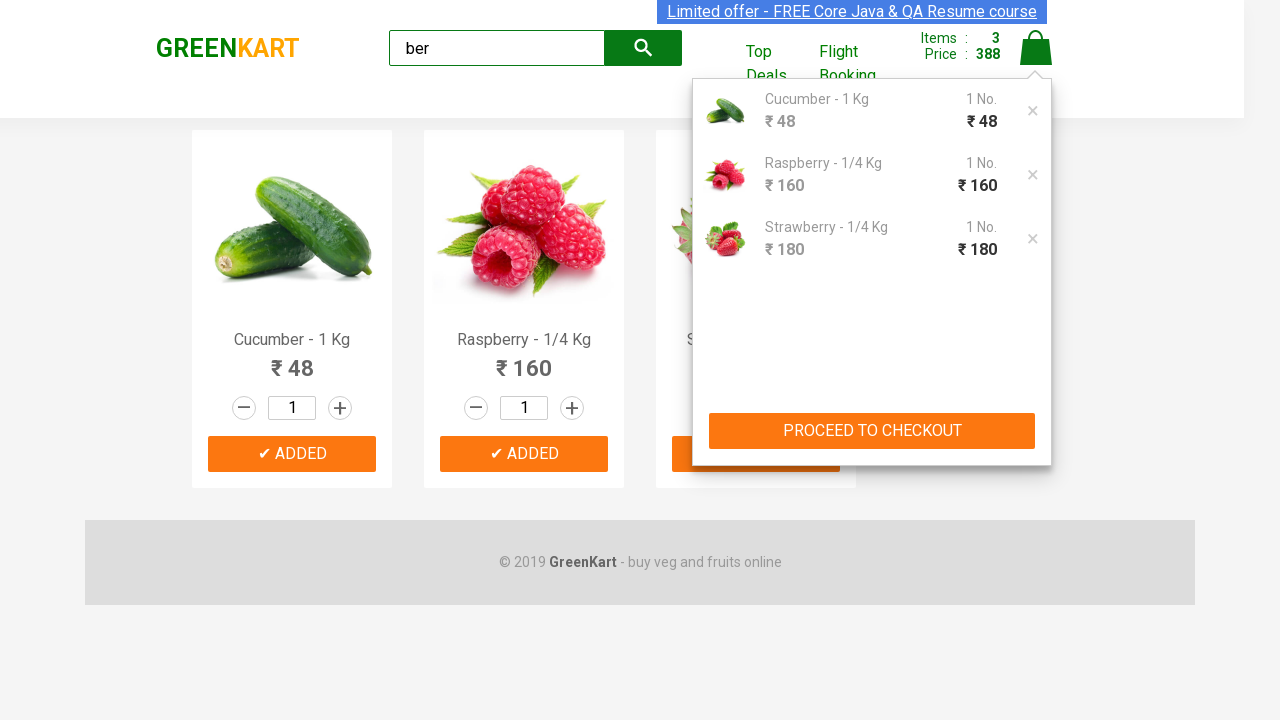

Clicked 'PROCEED TO CHECKOUT' button at (872, 431) on xpath=//button[text()='PROCEED TO CHECKOUT']
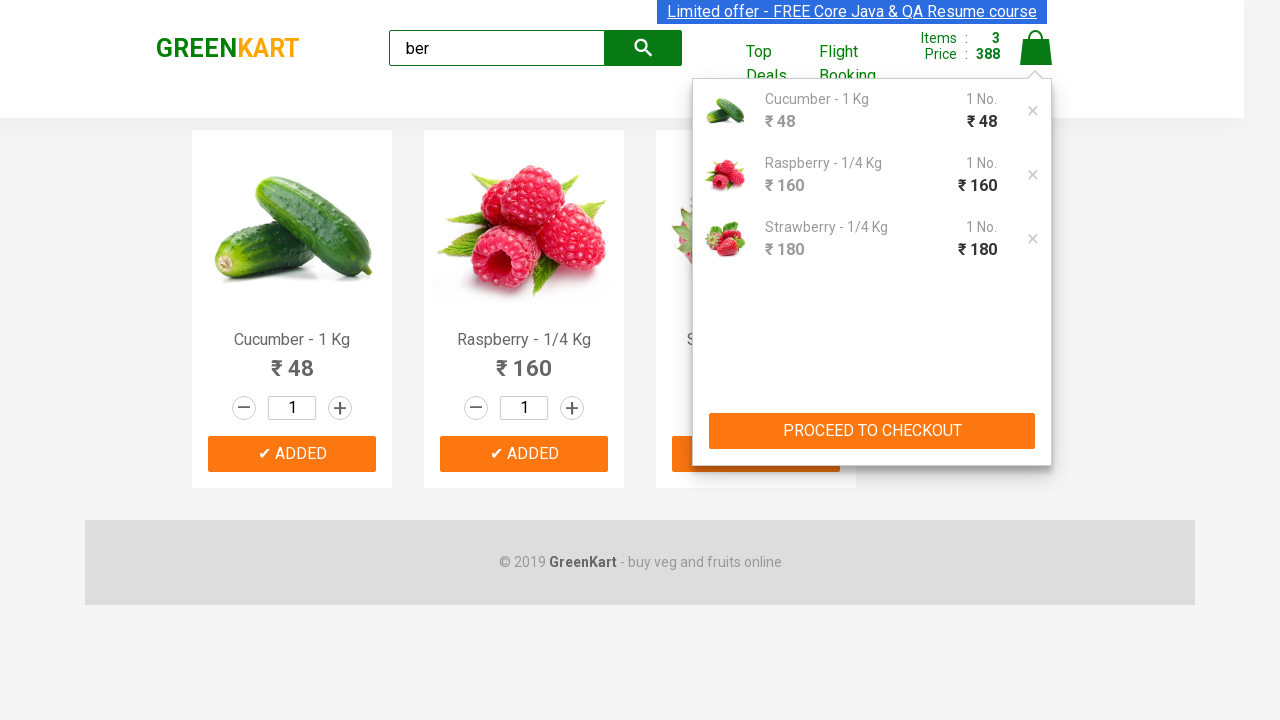

Promo code input field is now visible
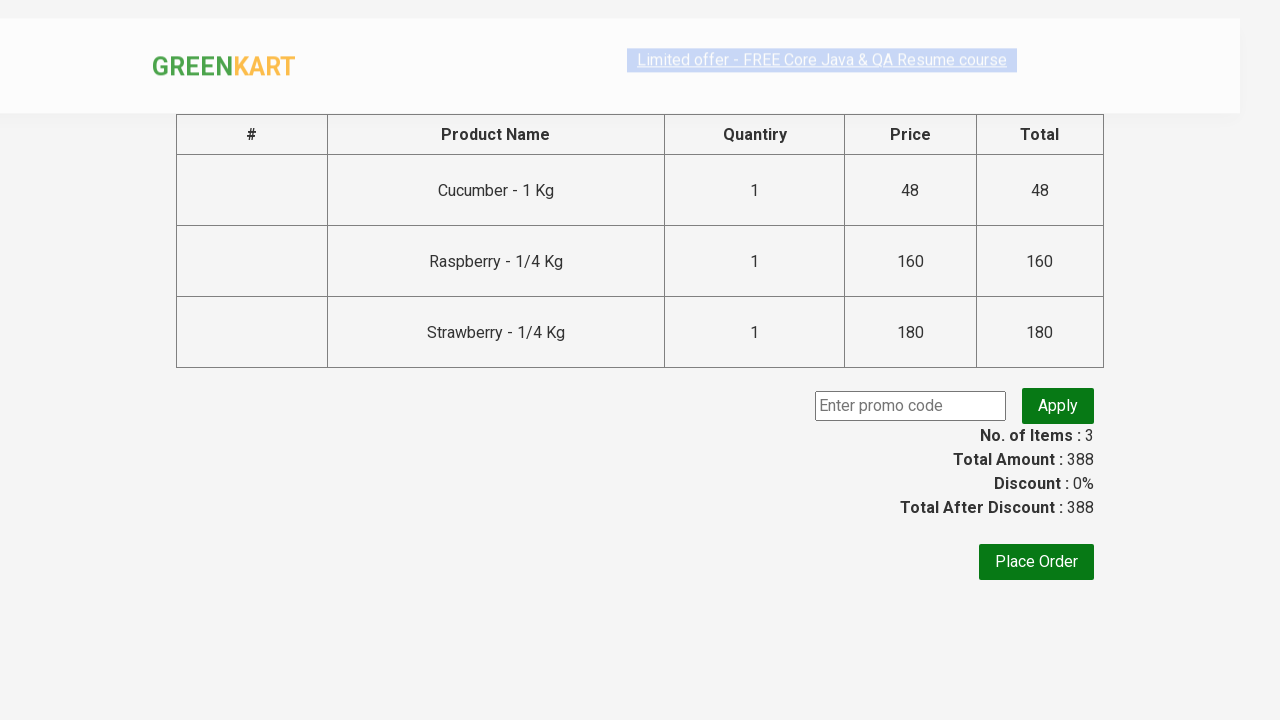

Filled promo code field with 'rahulshettyacademy' on .promoCode
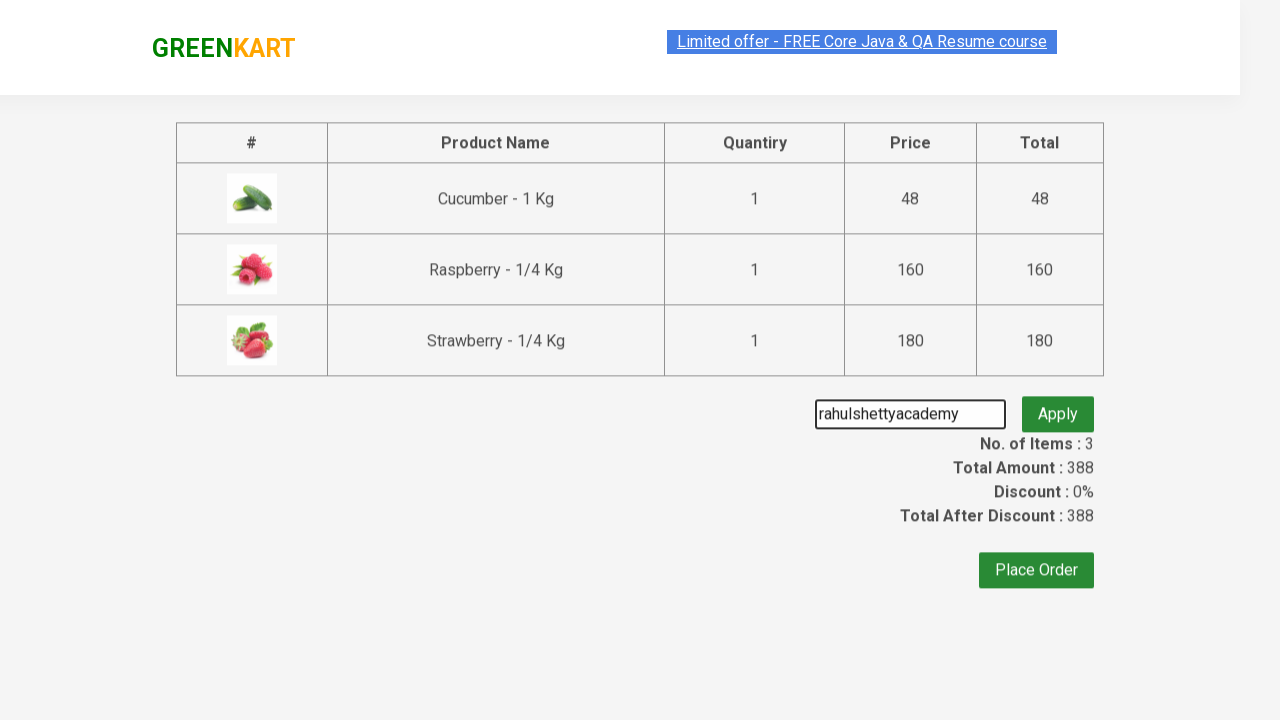

Clicked apply promo code button at (1058, 406) on .promoBtn
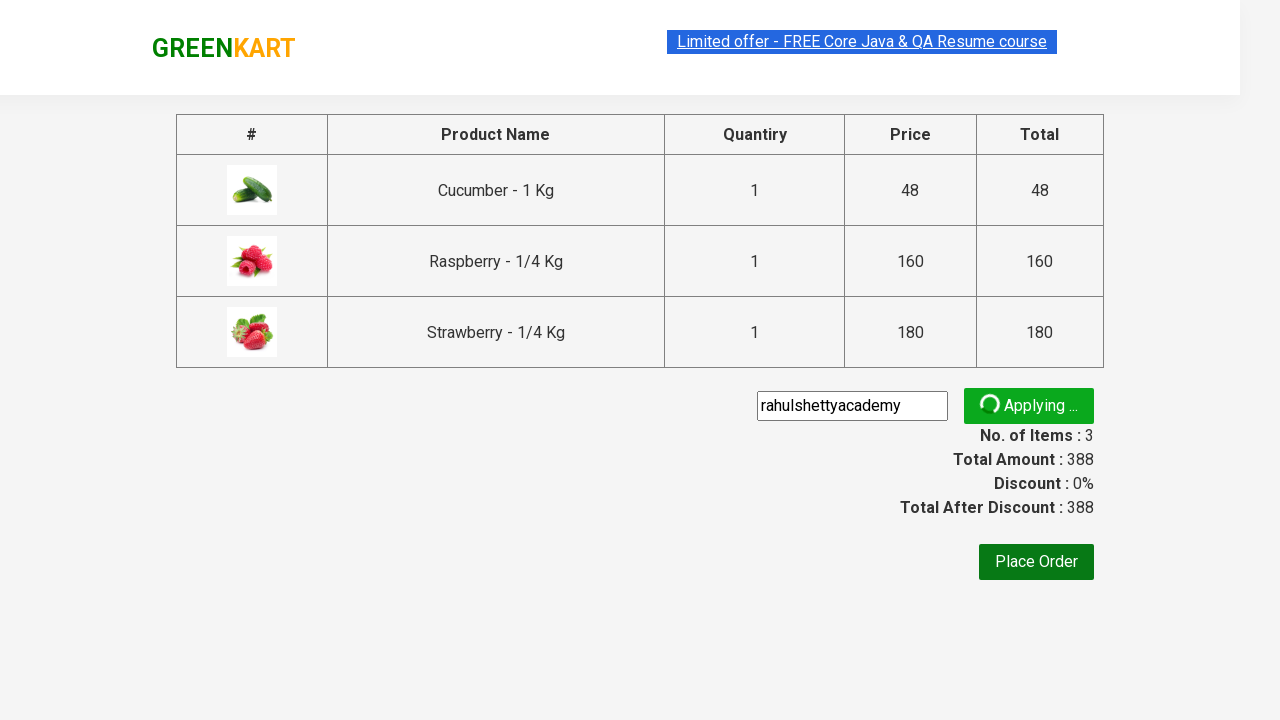

Promo validation message appeared
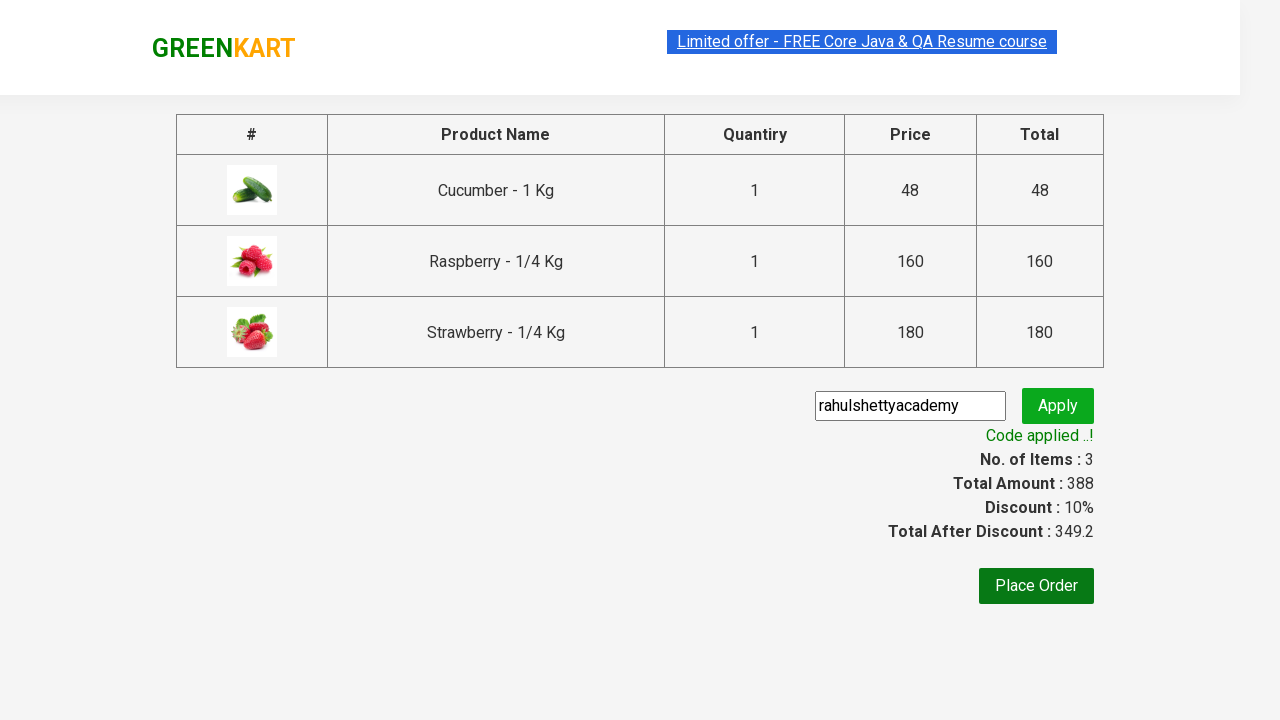

Retrieved promo message: Code applied ..!
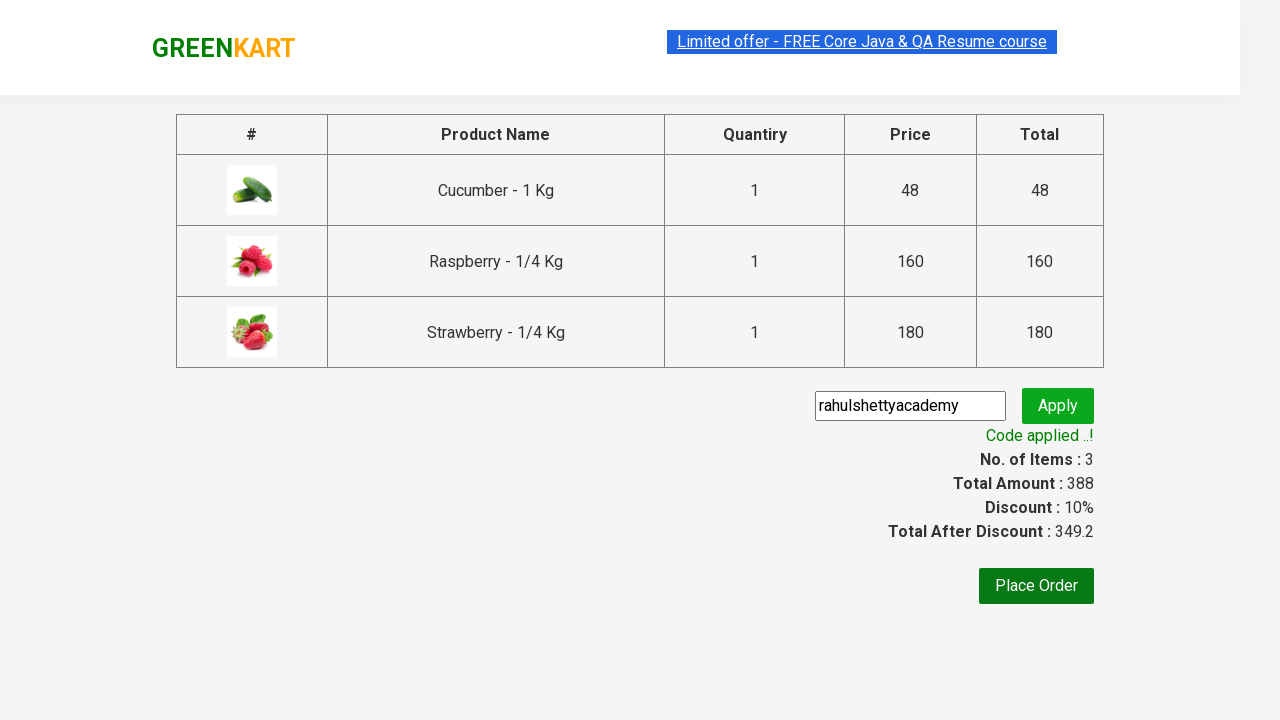

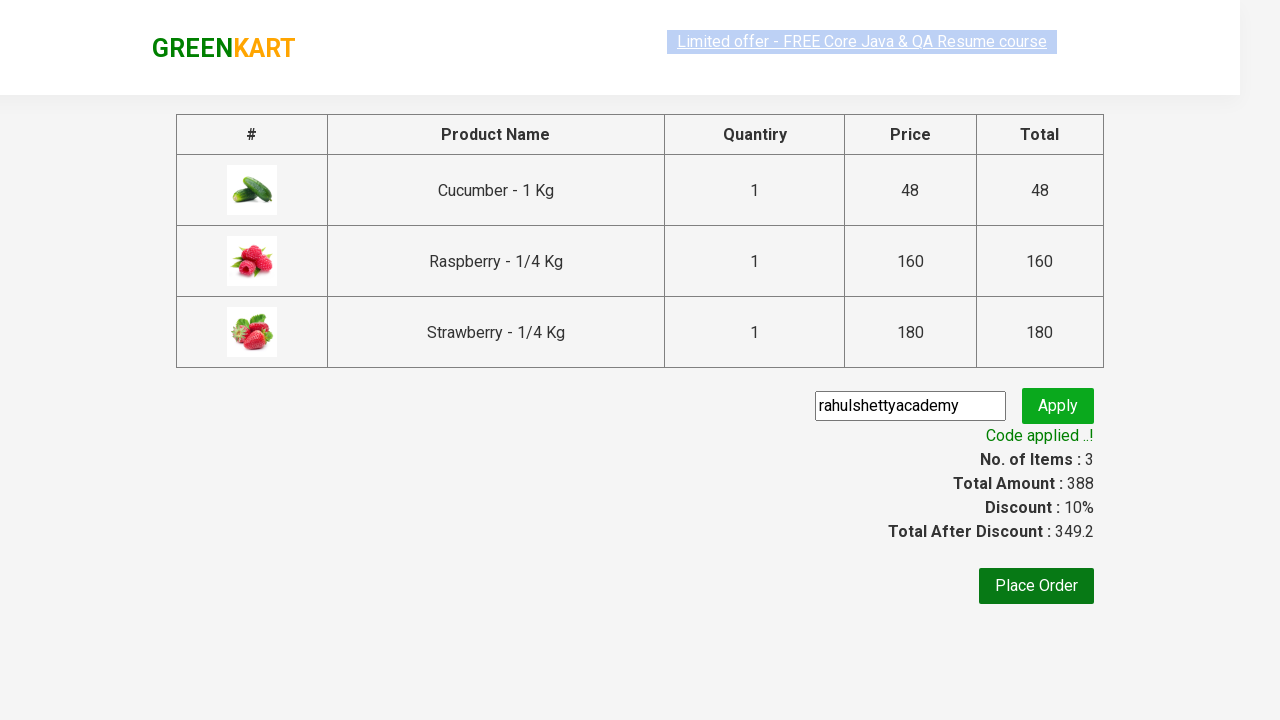